Tests radio button functionality by selecting a random radio button and verifying it becomes selected

Starting URL: https://codenboxautomationlab.com/practice/

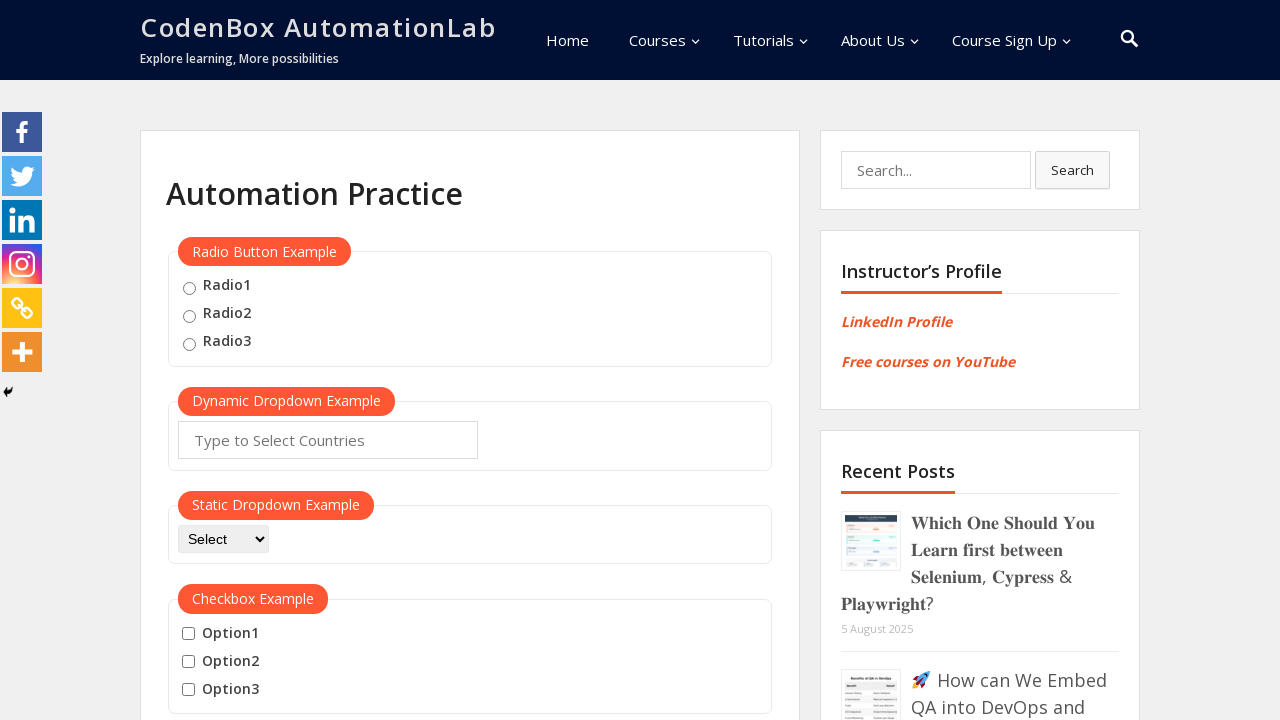

Located radio button elements on the page
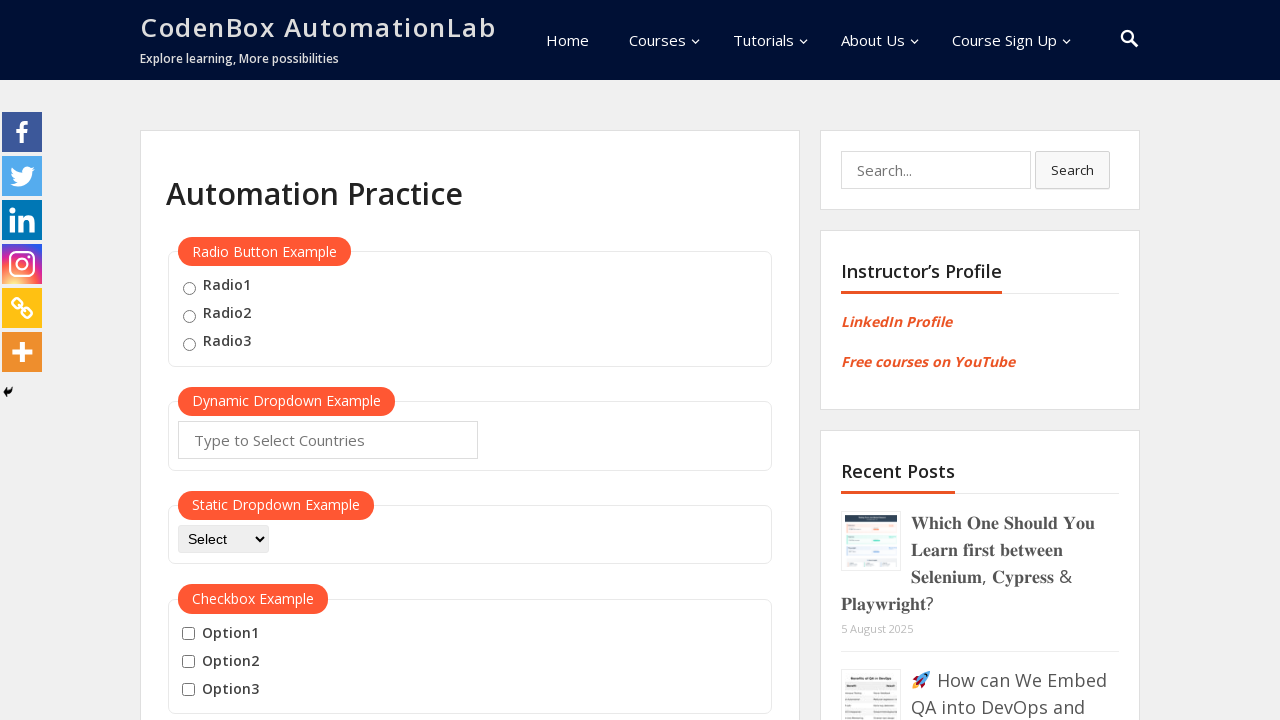

Counted 3 radio buttons available
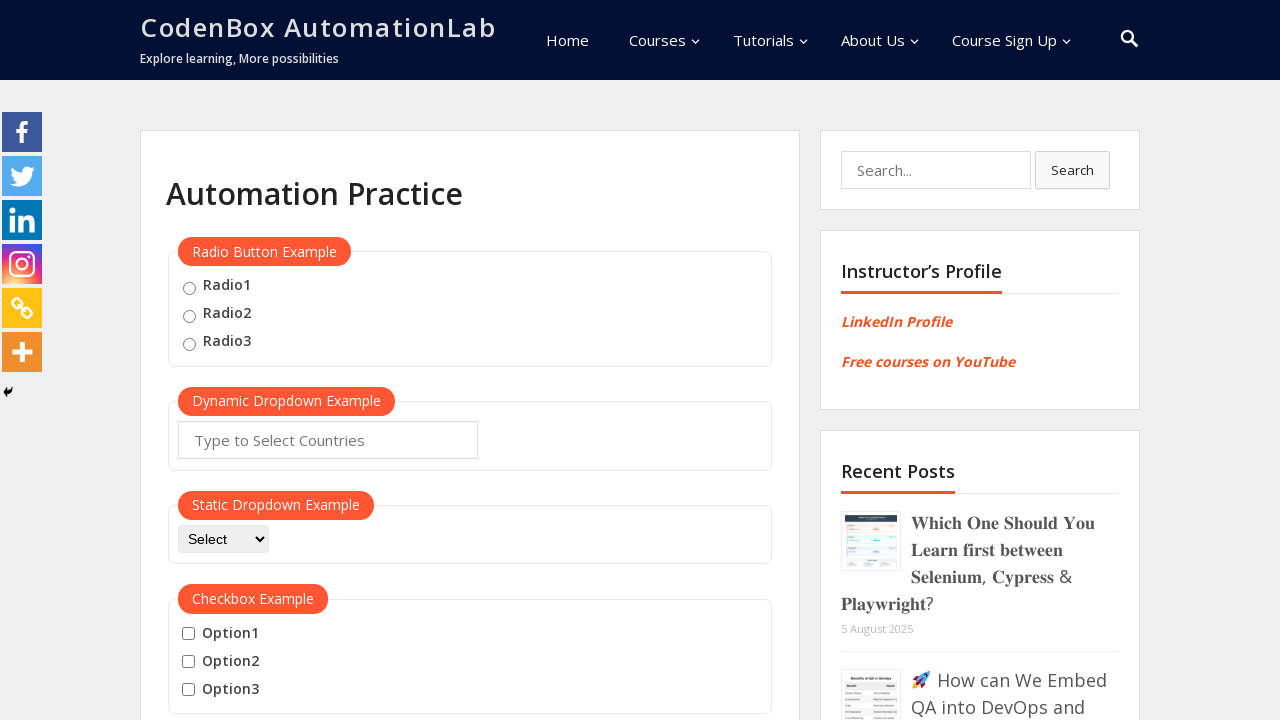

Clicked radio button at index 1 at (189, 316) on #radio-btn-example input[type='radio'] >> nth=1
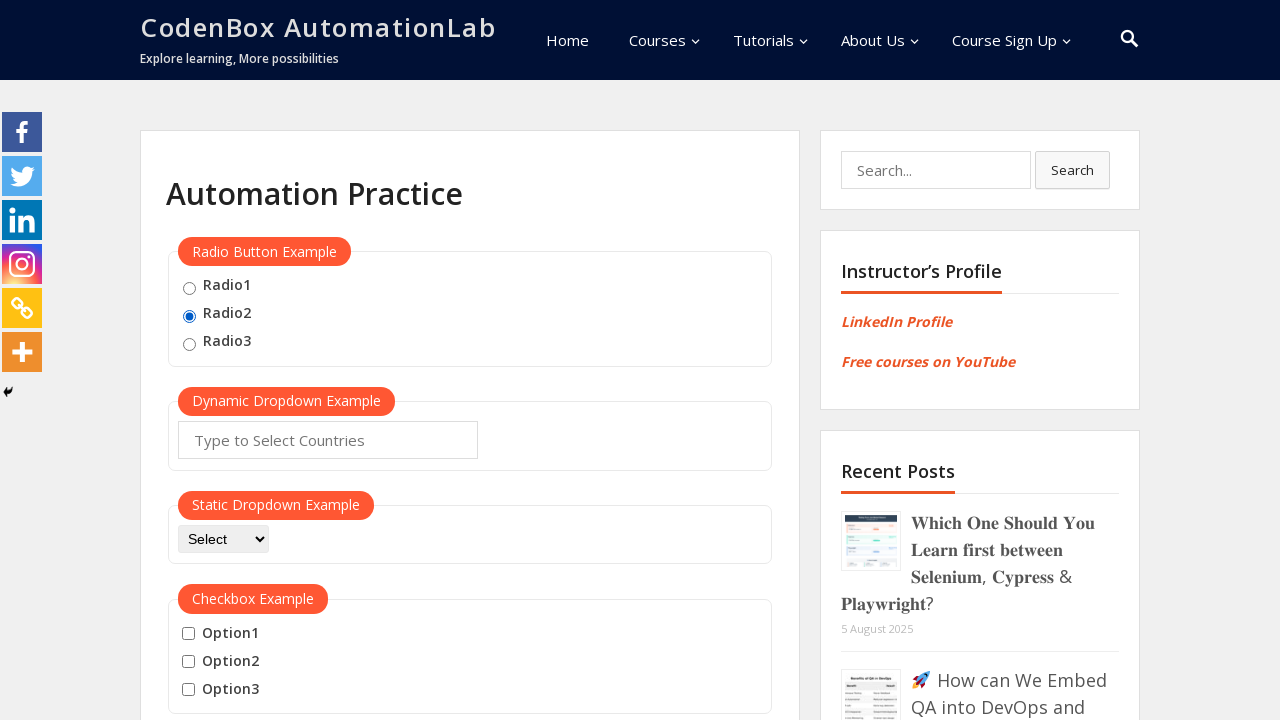

Verified that radio button at index 1 is selected
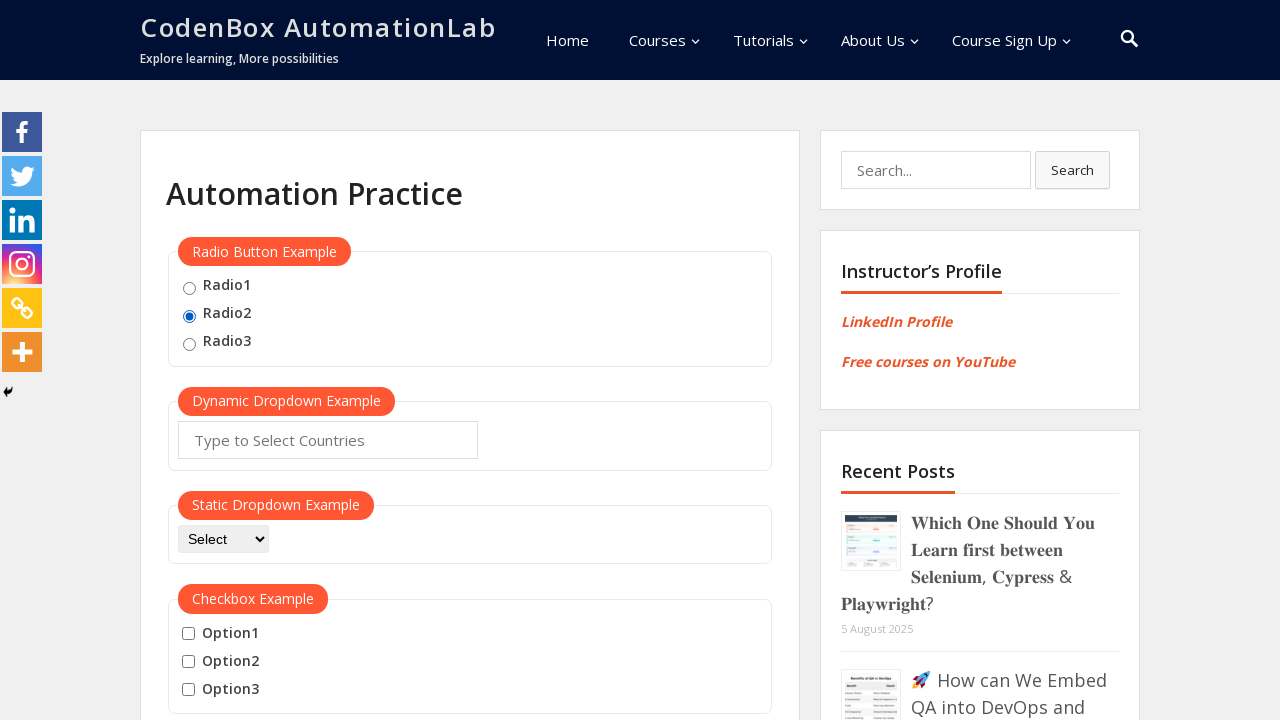

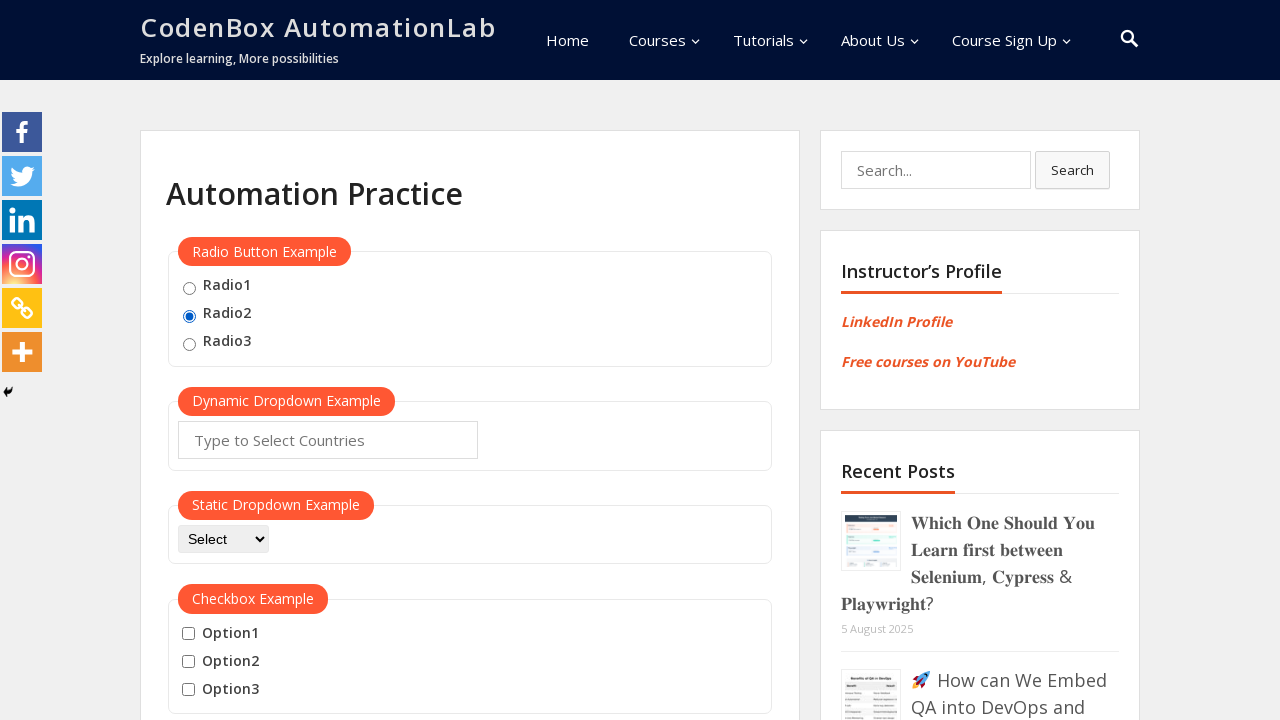